Tests JavaScript alert handling by clicking a button that triggers an alert and accepting it

Starting URL: https://the-internet.herokuapp.com/javascript_alerts

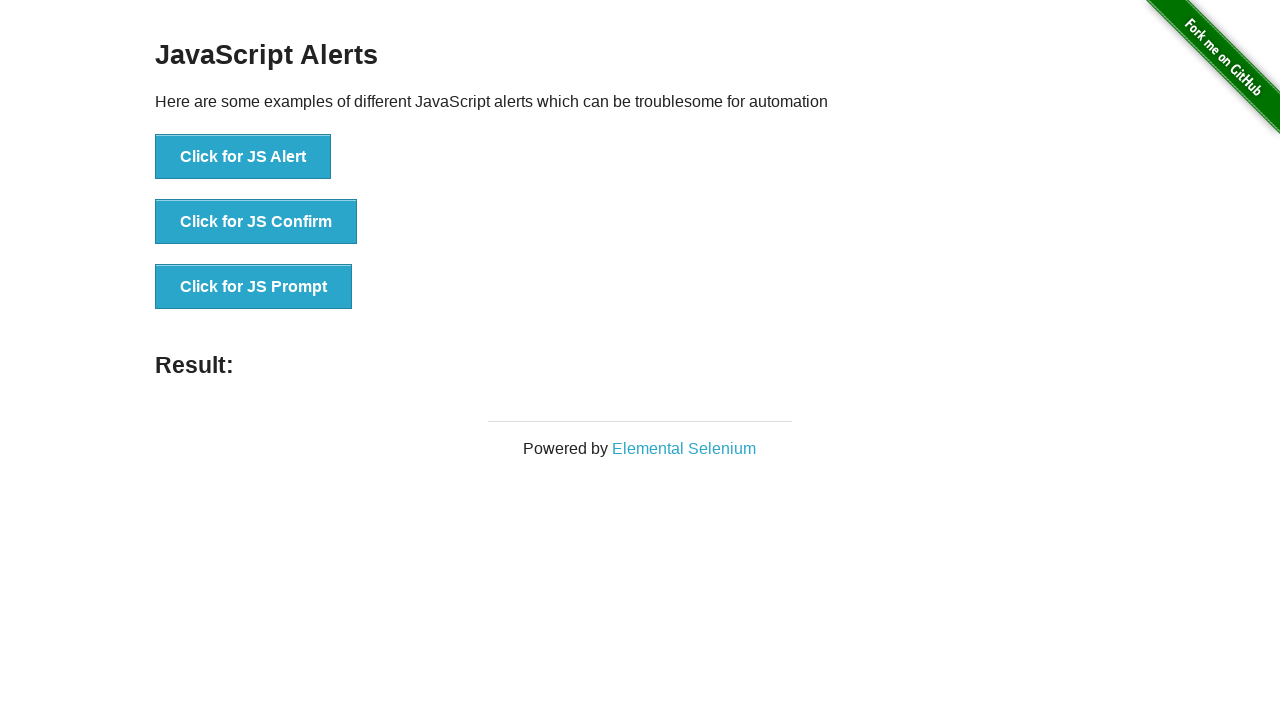

Set up dialog handler to accept alerts
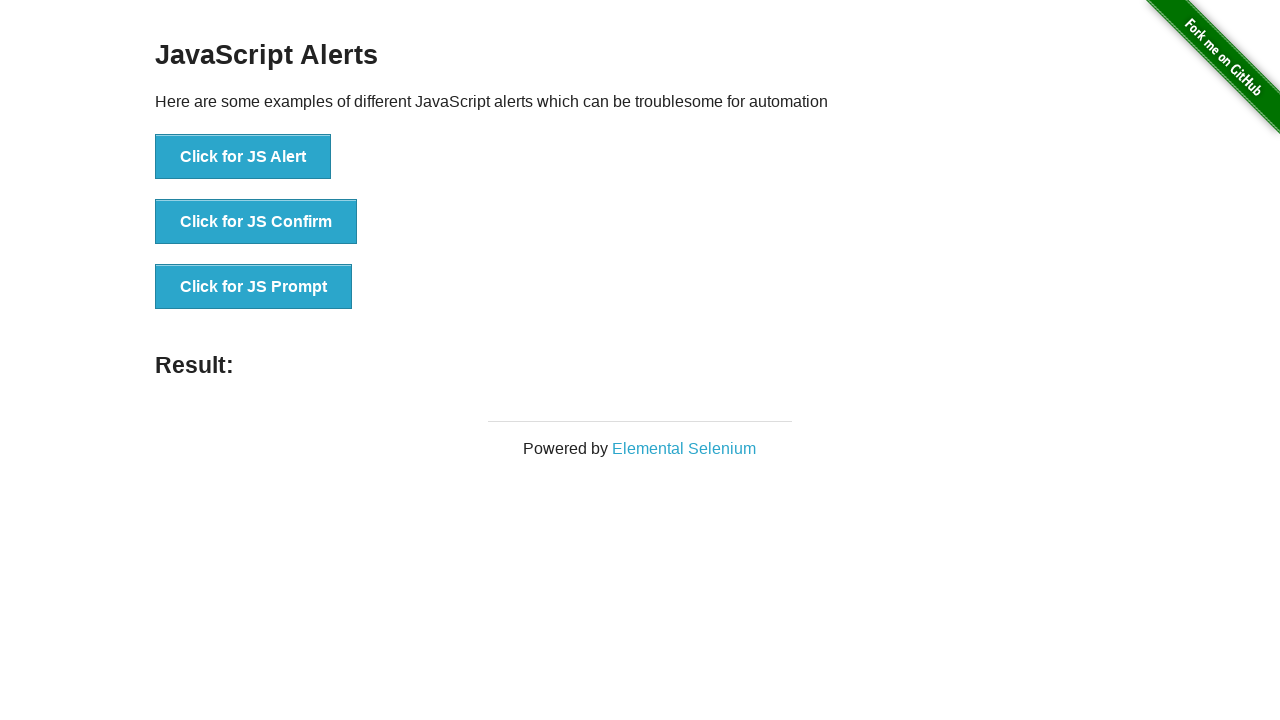

Clicked button to trigger JavaScript alert at (243, 157) on xpath=//button[text()='Click for JS Alert']
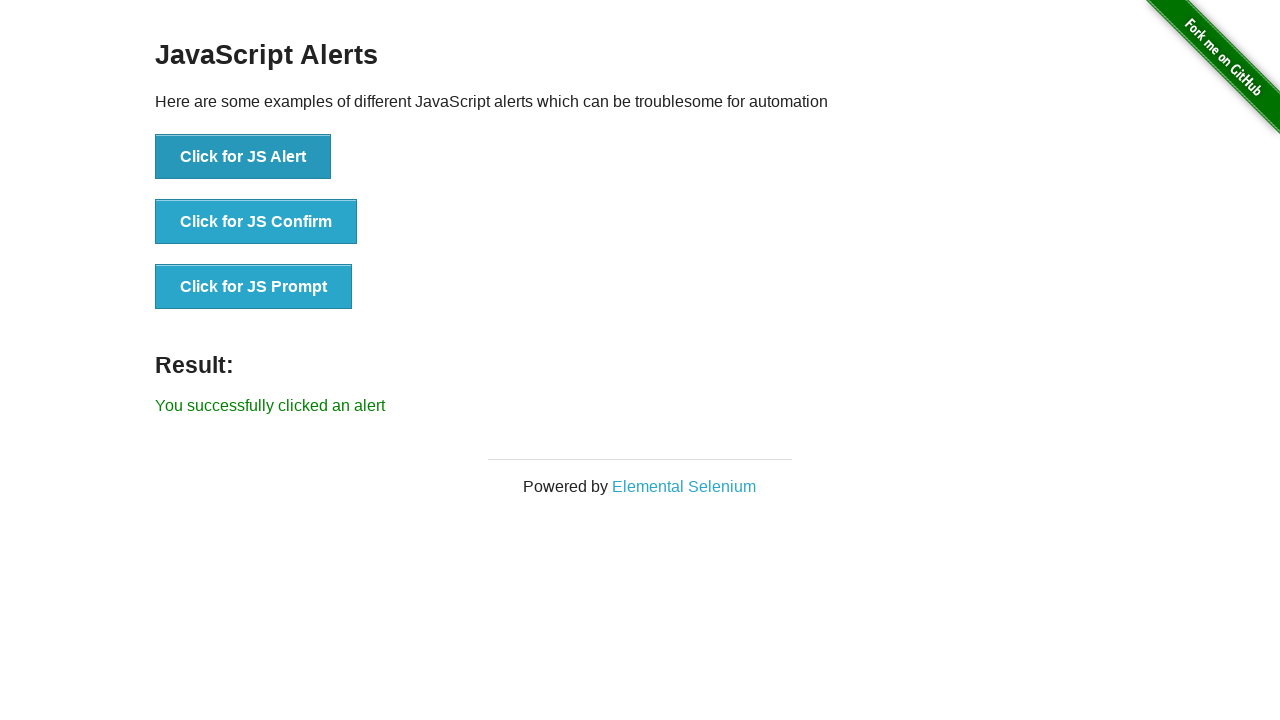

Alert was accepted and result message displayed
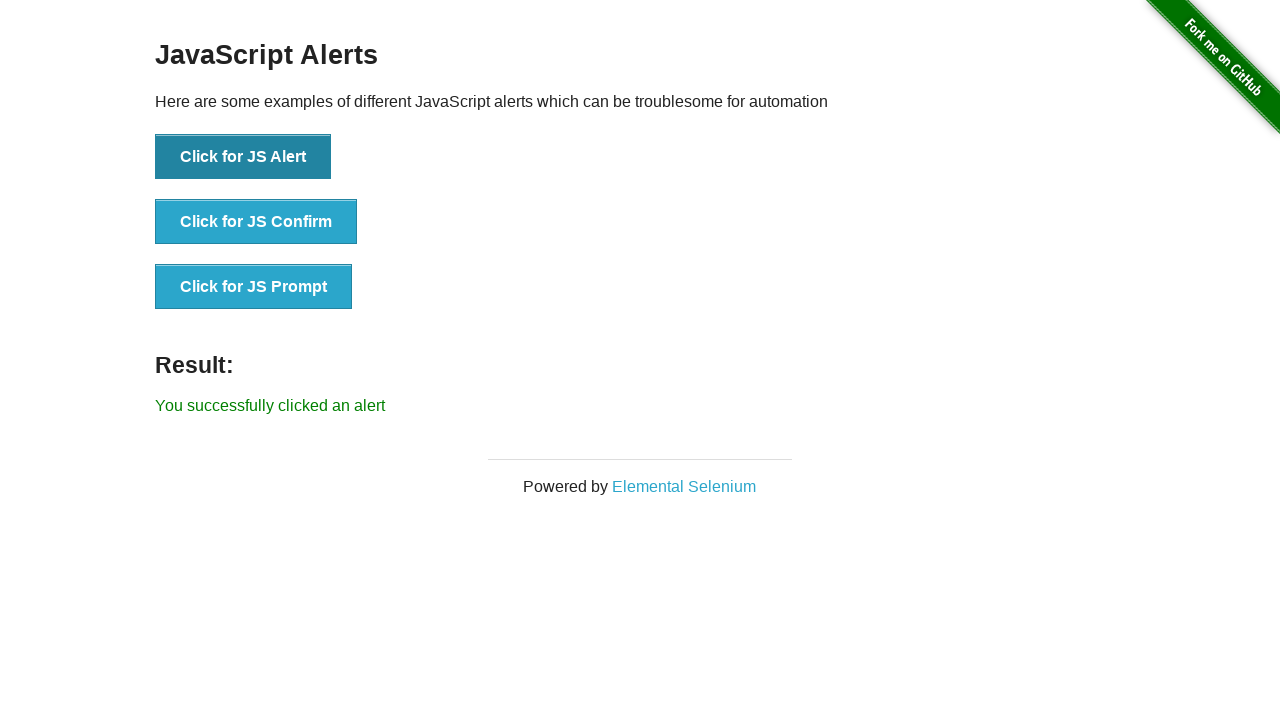

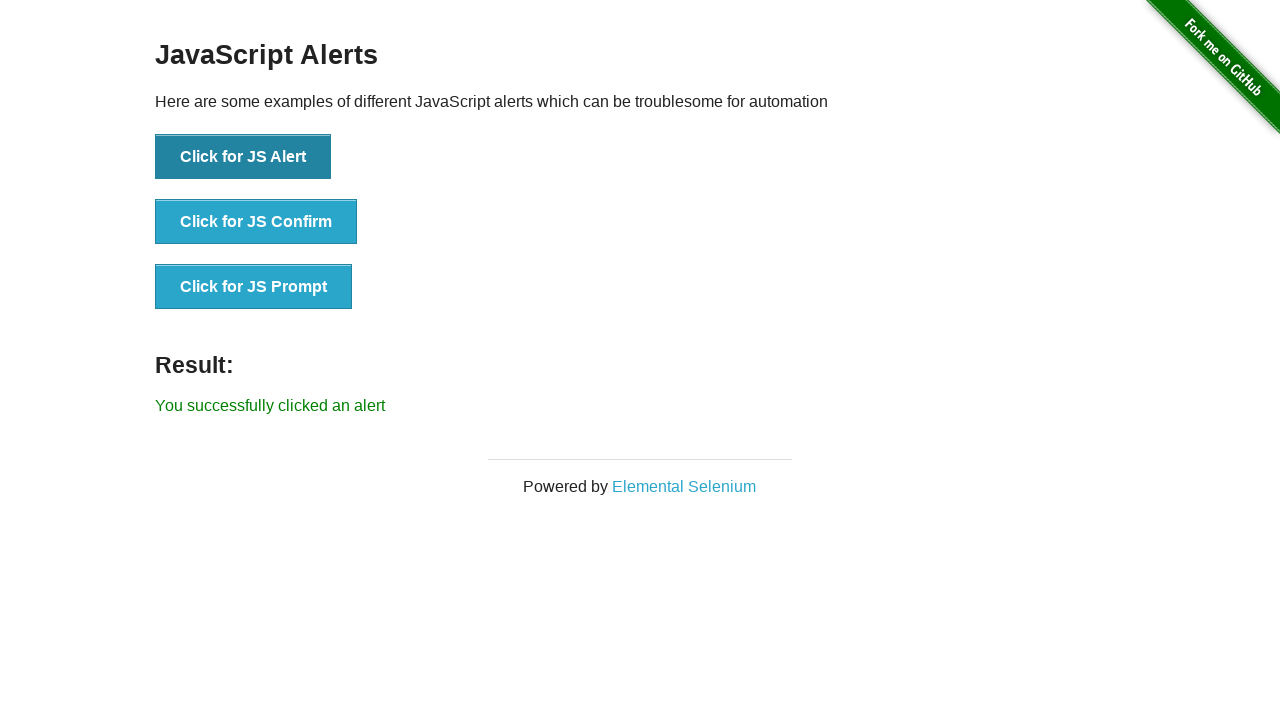